Tests browser tab functionality by clicking a button that opens a new tab, verifying two tabs are open, closing the new tab, then navigating to Alerts page

Starting URL: https://demoqa.com/browser-windows

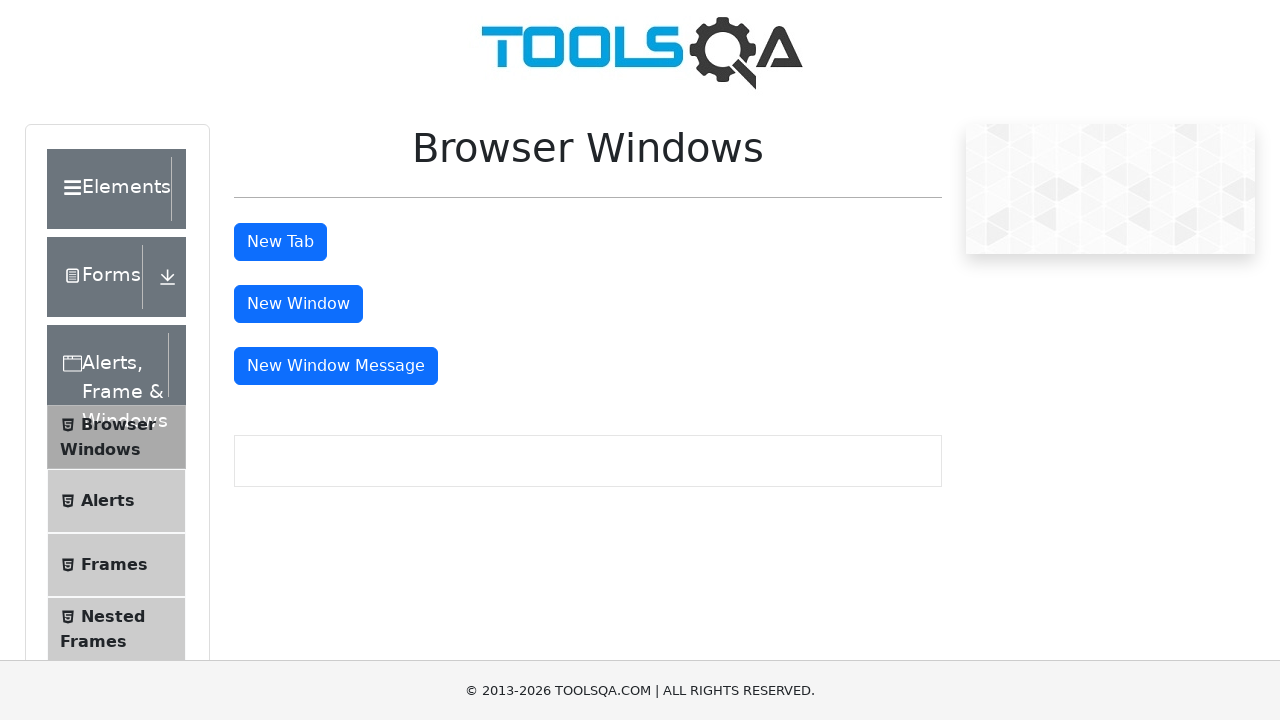

Clicked tab button to open new tab at (280, 242) on #tabButton
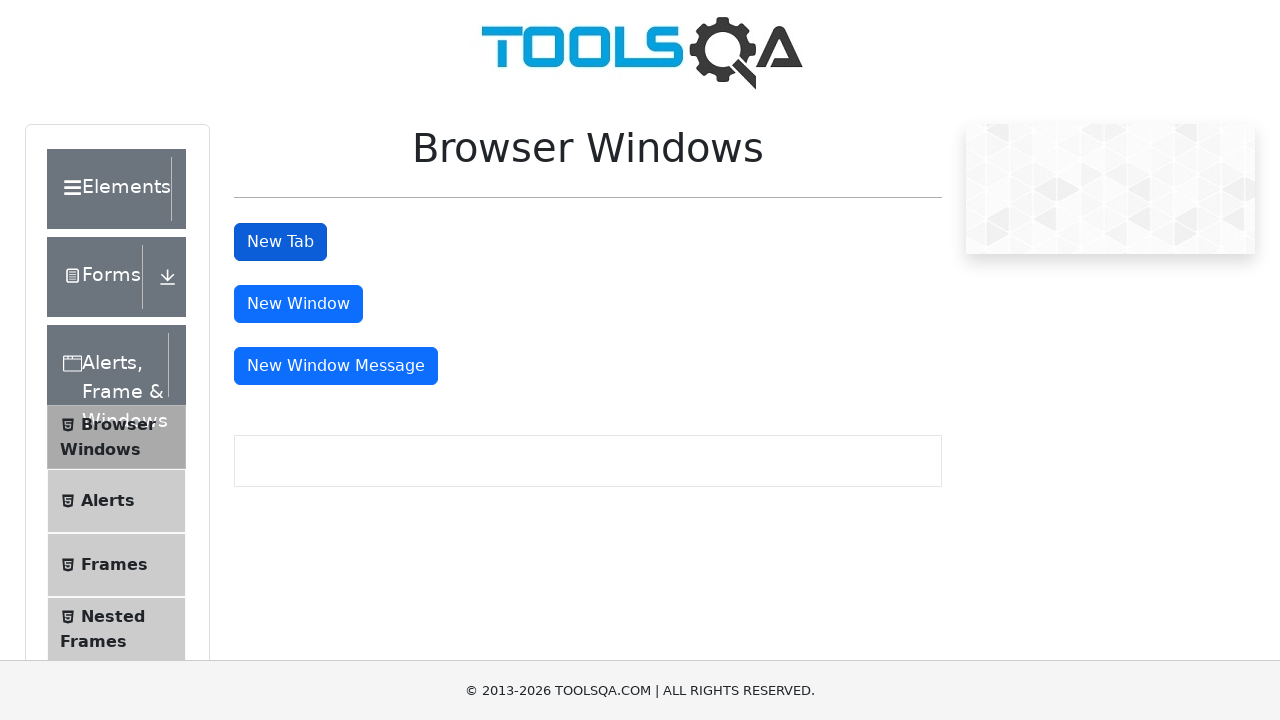

New tab opened and retrieved
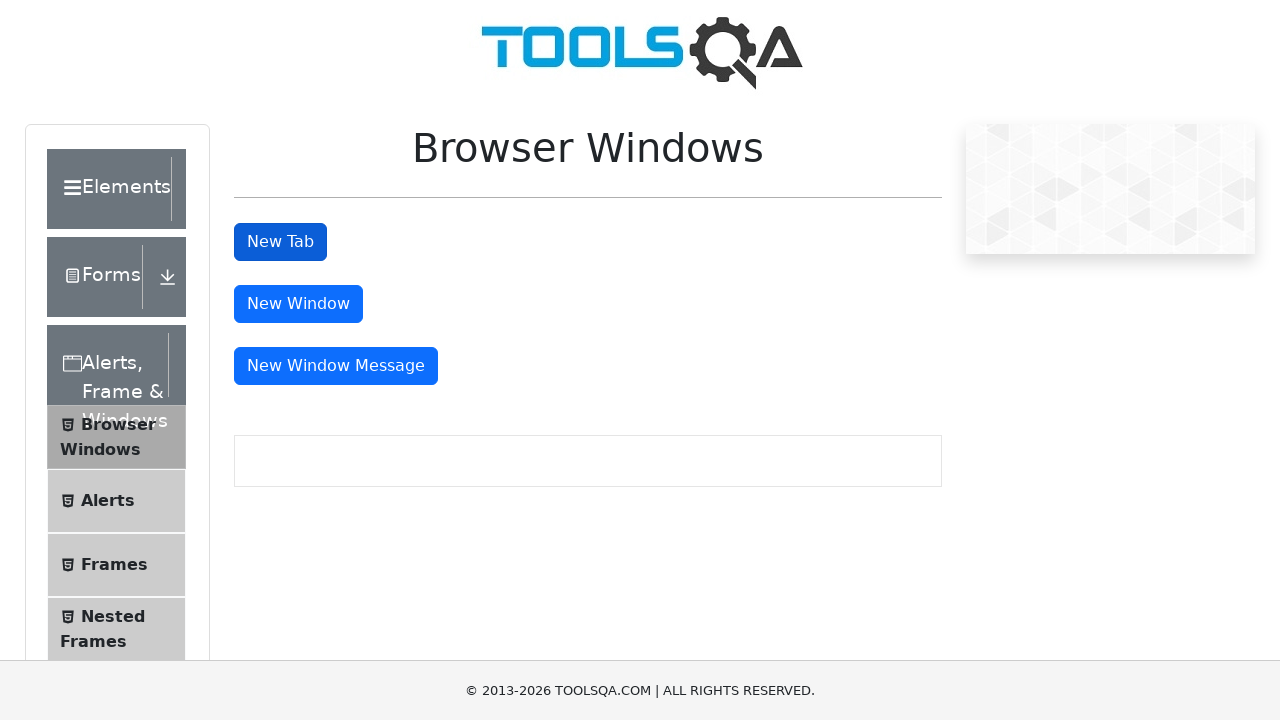

New tab finished loading
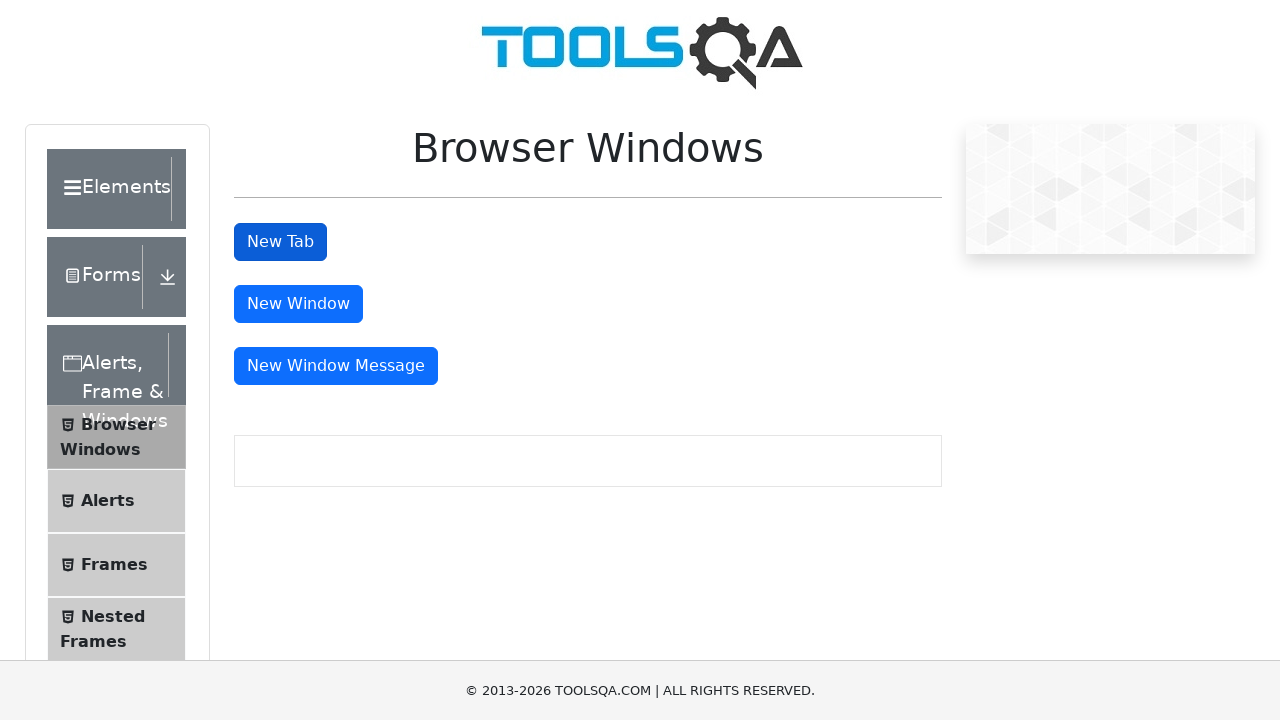

Closed the new tab
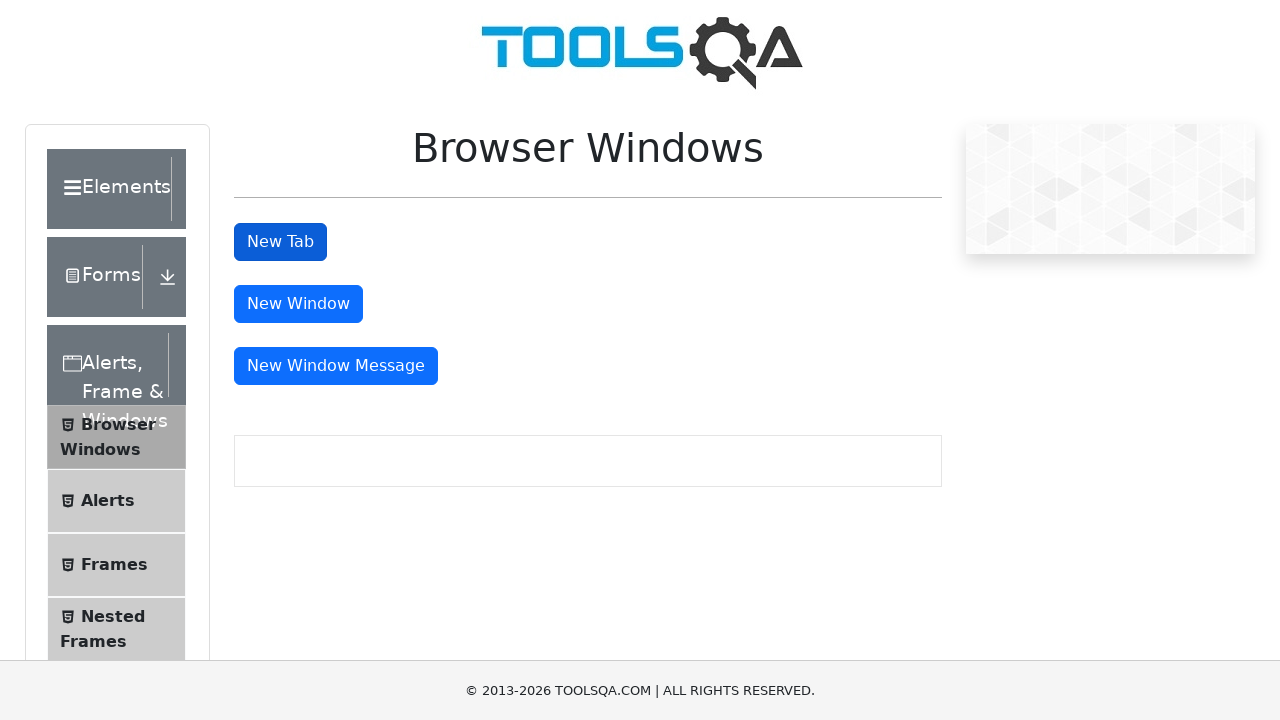

Located Alerts button in the DOM
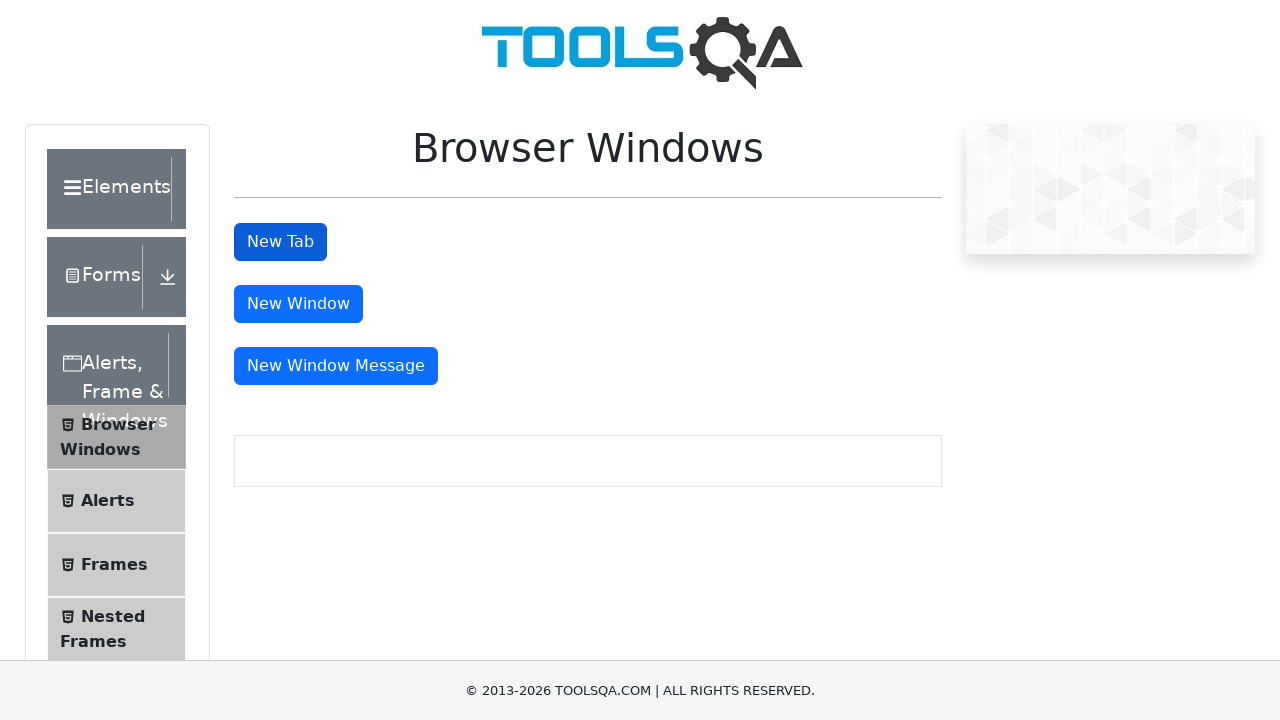

Scrolled Alerts button into view
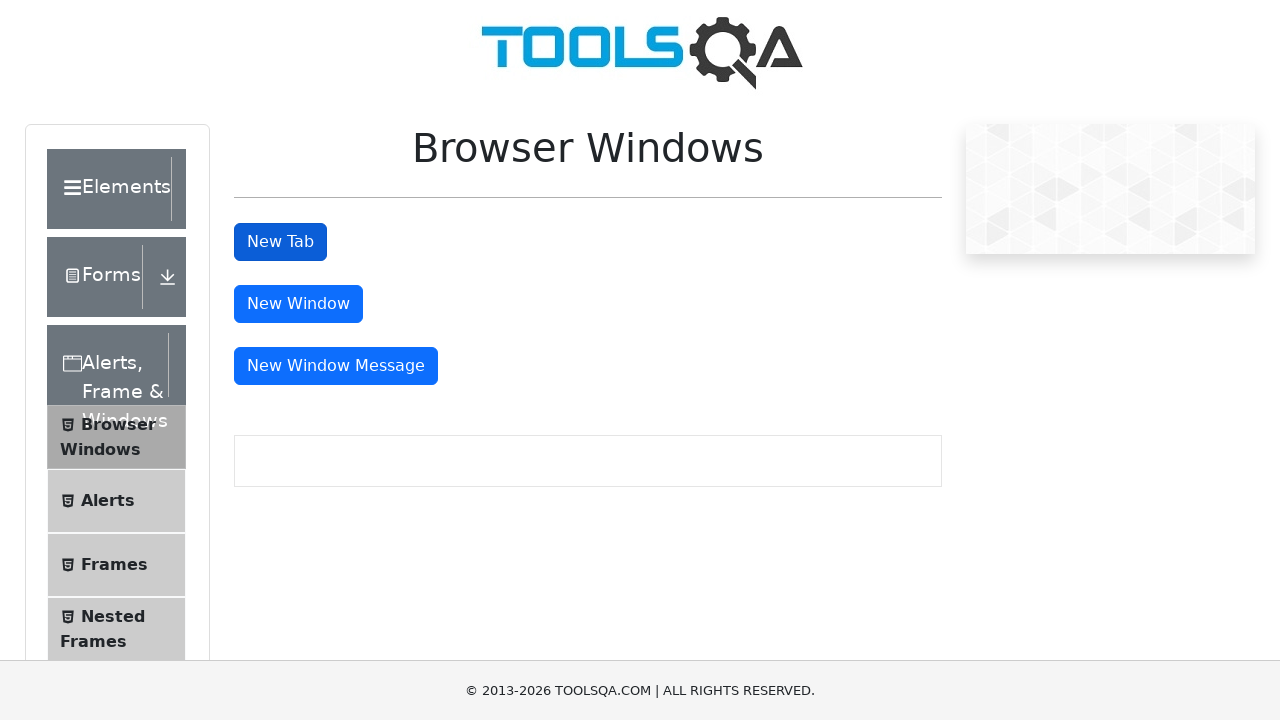

Clicked on Alerts button at (108, 501) on xpath=//span[contains(text(),'Alerts')]
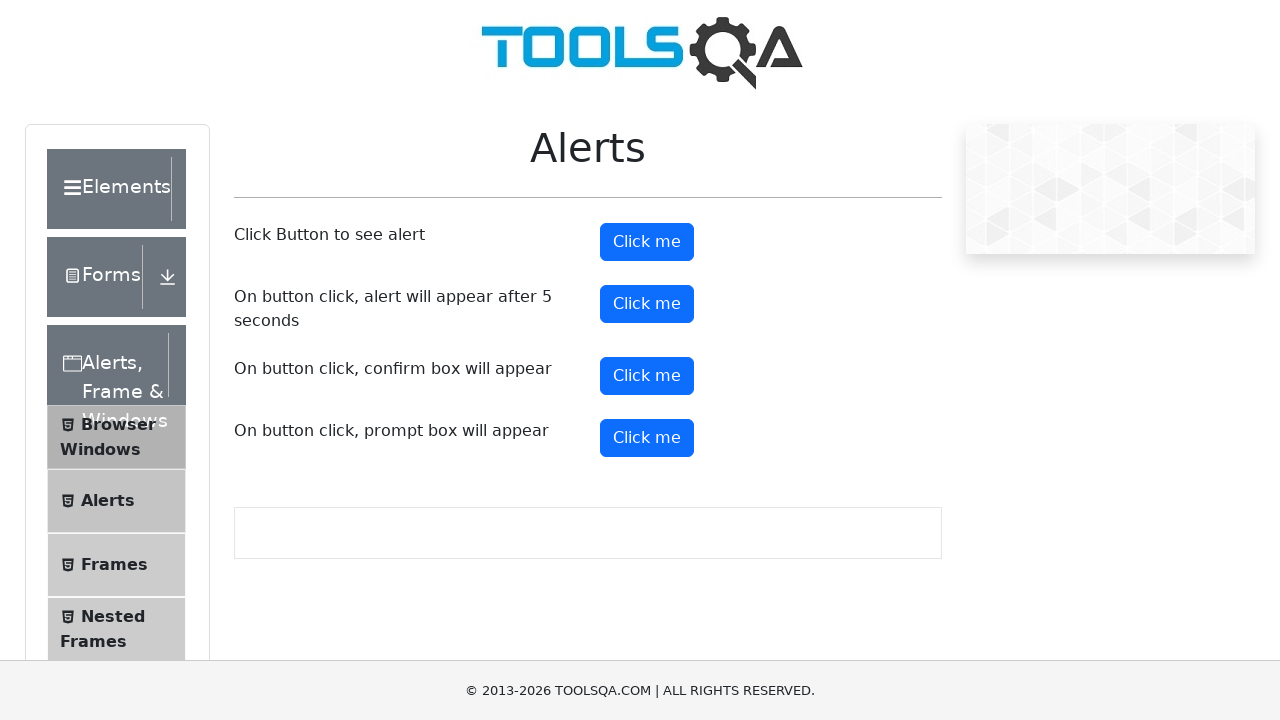

Successfully navigated to Alerts page
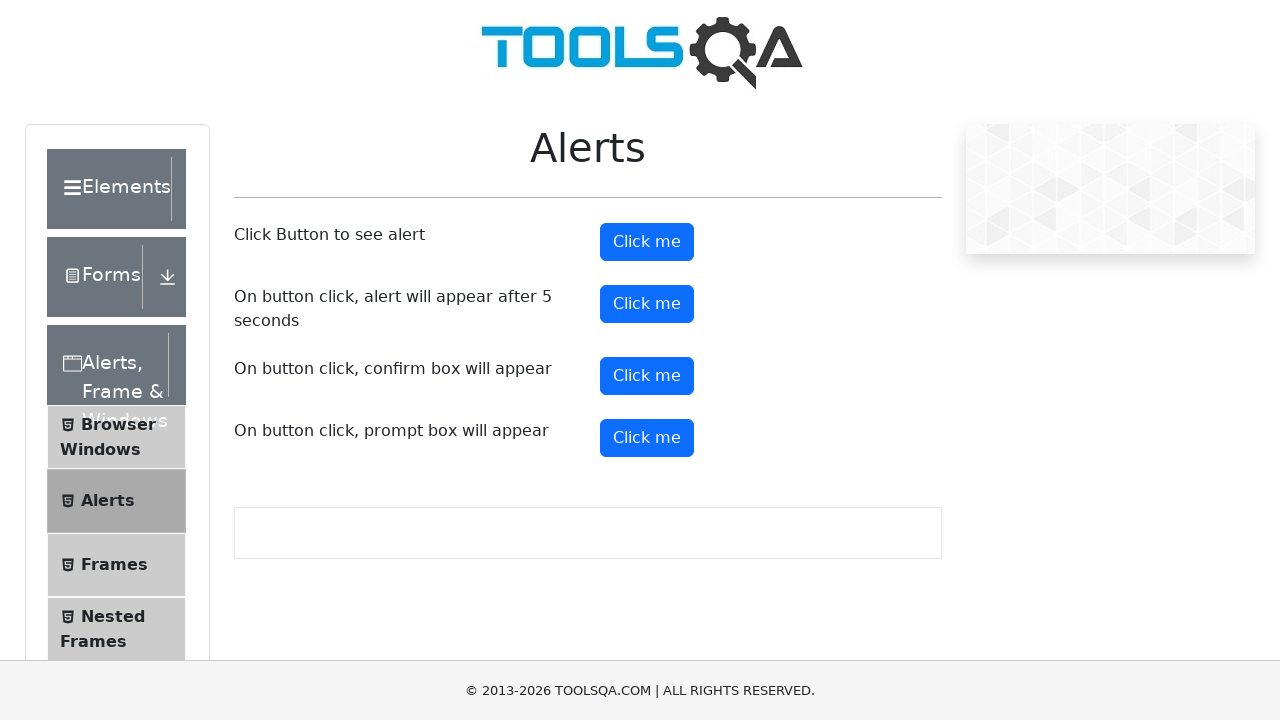

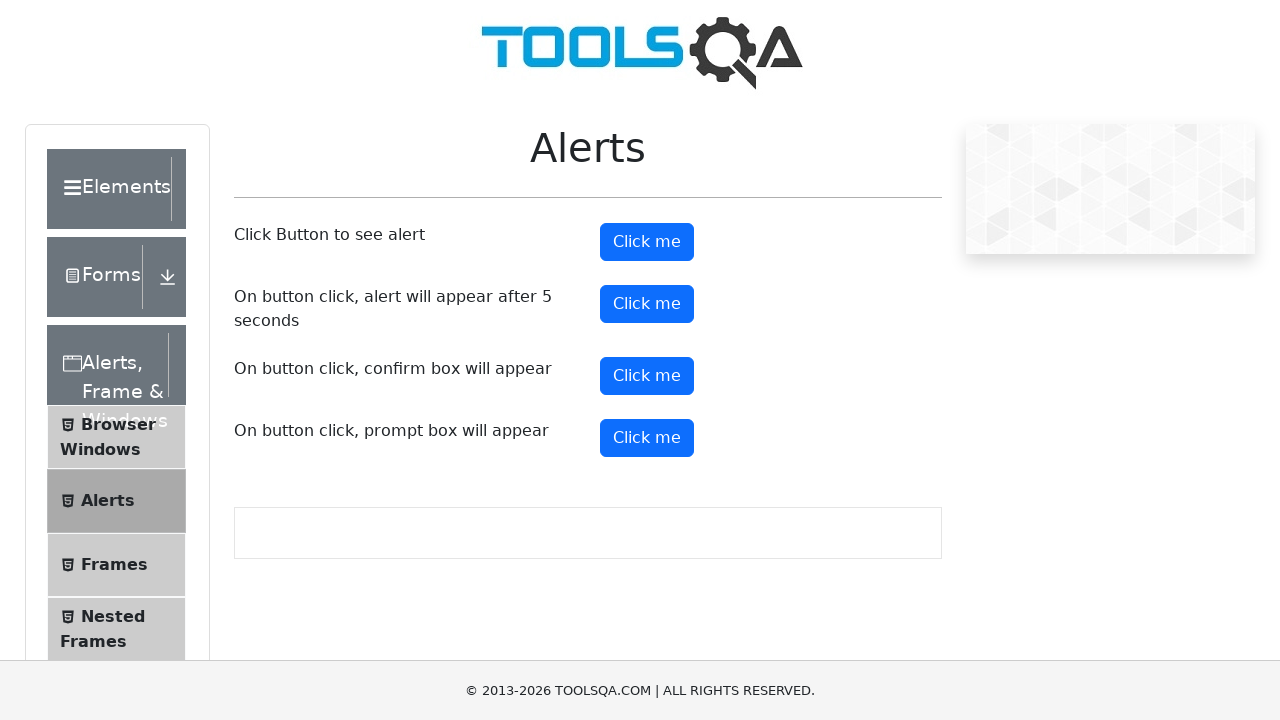